Tests various types of JavaScript alerts including simple alert, confirm dialog, and prompt dialog by interacting with different alert buttons and handling the resulting popups

Starting URL: https://demo.automationtesting.in/Alerts.html

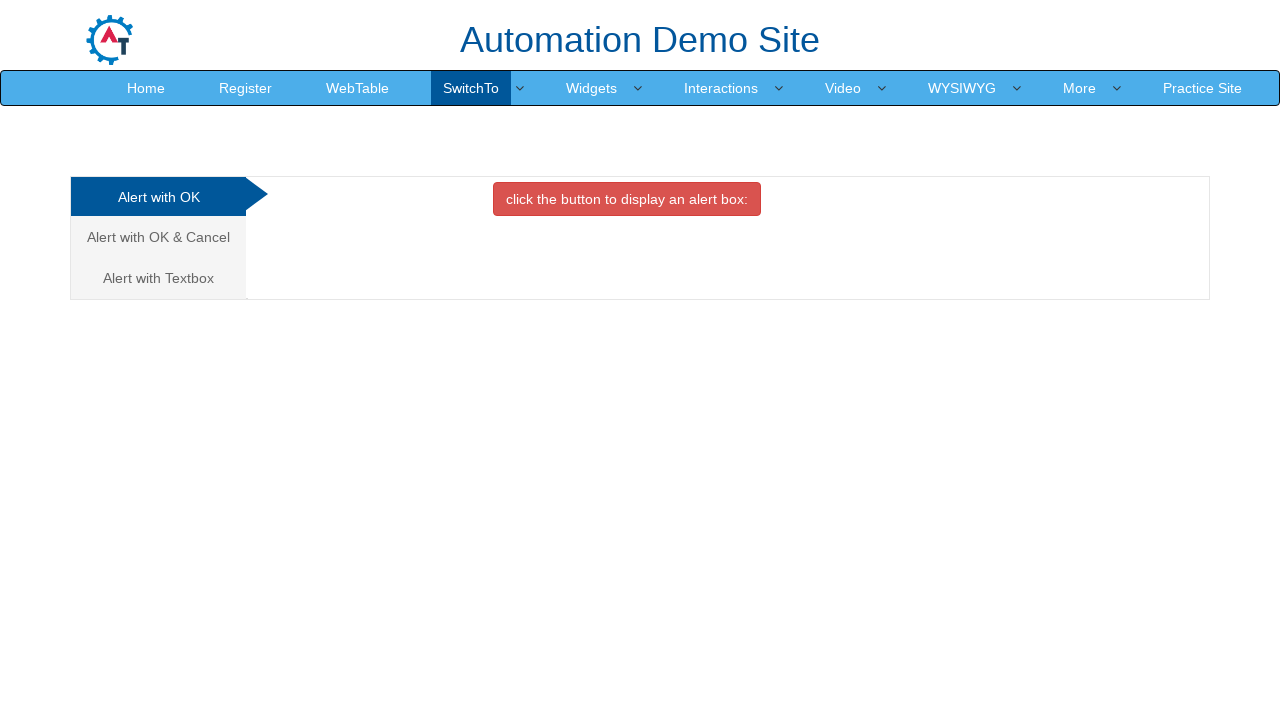

Clicked the first alert button to display a simple alert at (627, 199) on xpath=//button[contains(@class,'btn-danger')]
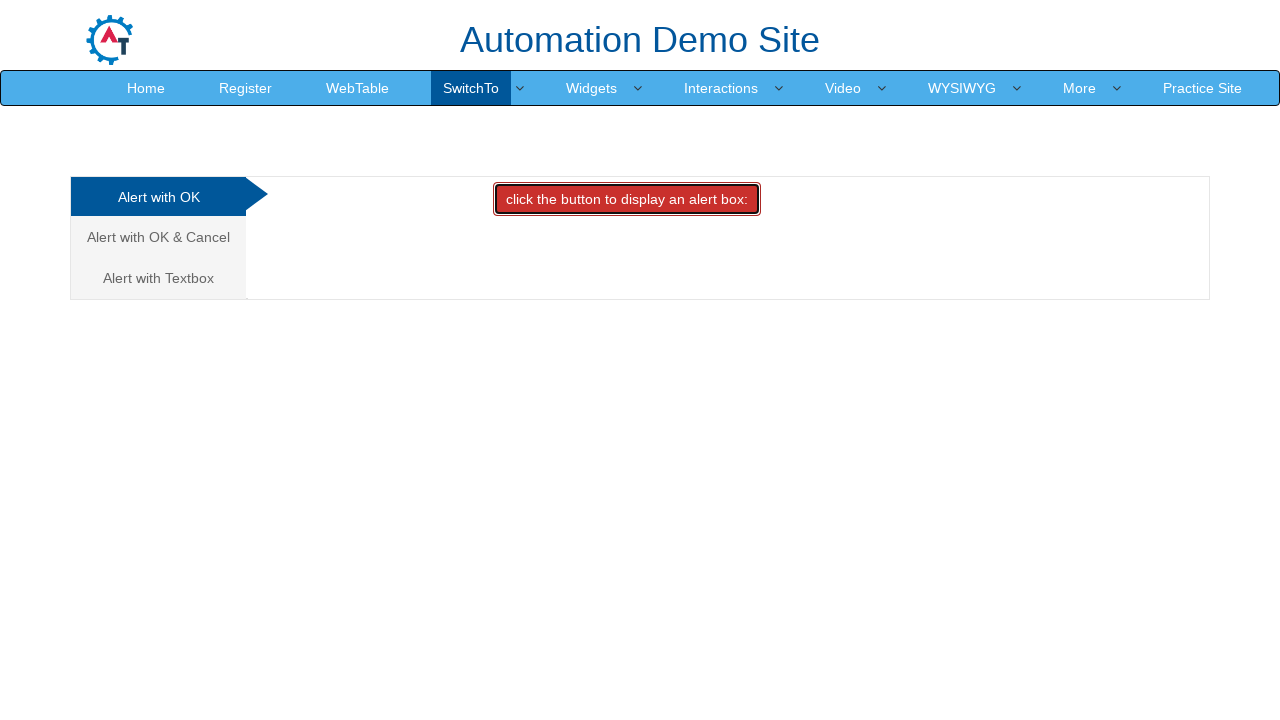

Set up dialog handler to accept alerts
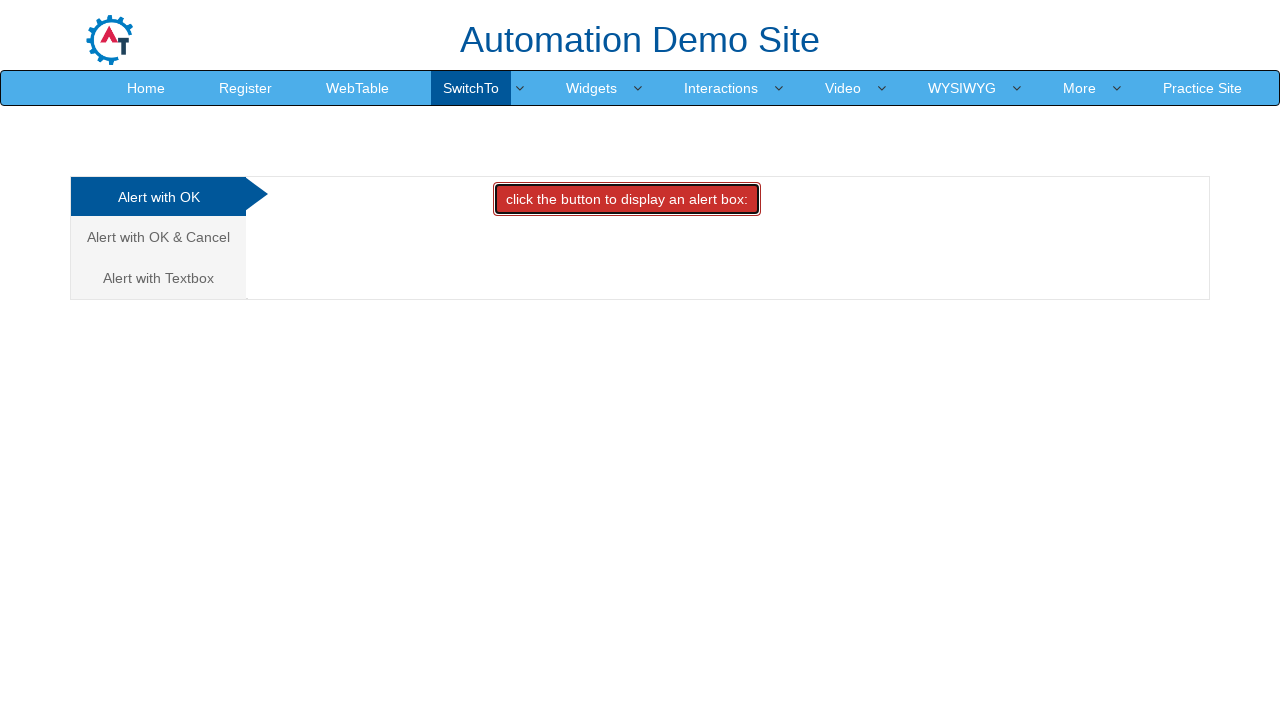

Clicked on 'Alert with OK & Cancel' tab at (158, 237) on xpath=//a[normalize-space()='Alert with OK & Cancel']
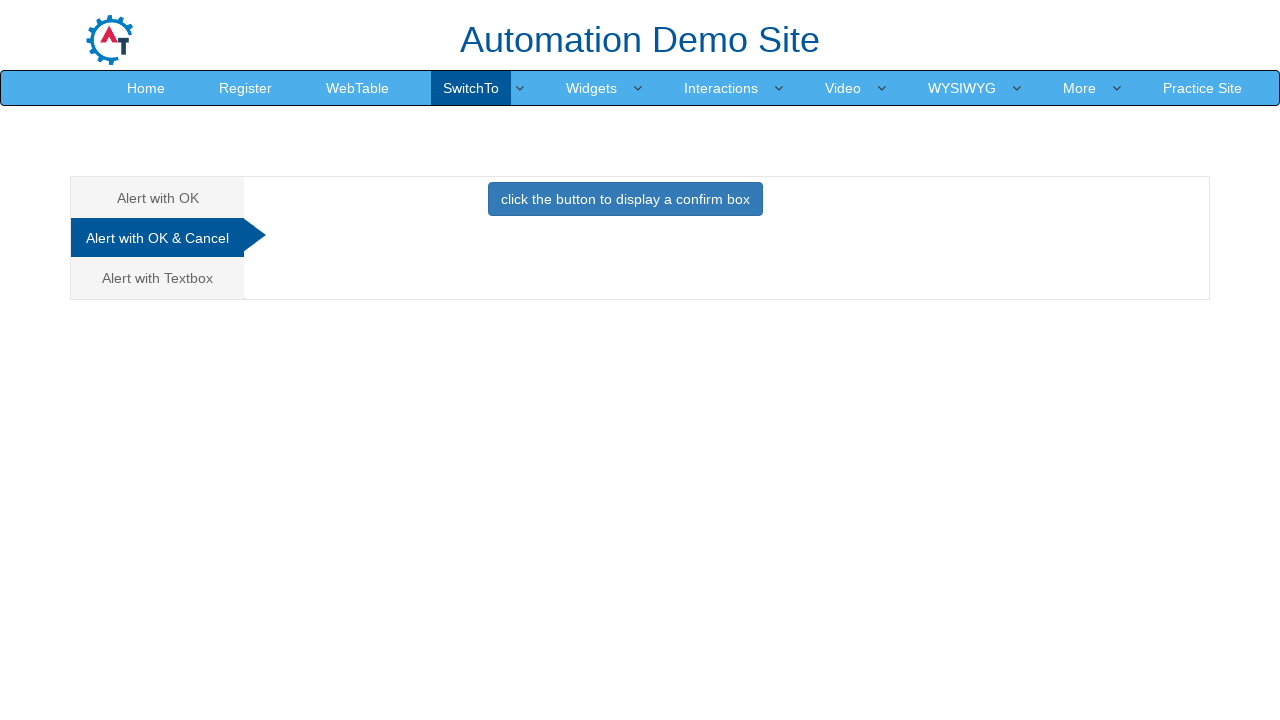

Clicked button to display confirm dialog box at (625, 199) on xpath=//button[contains(@class,'btn-primary')]
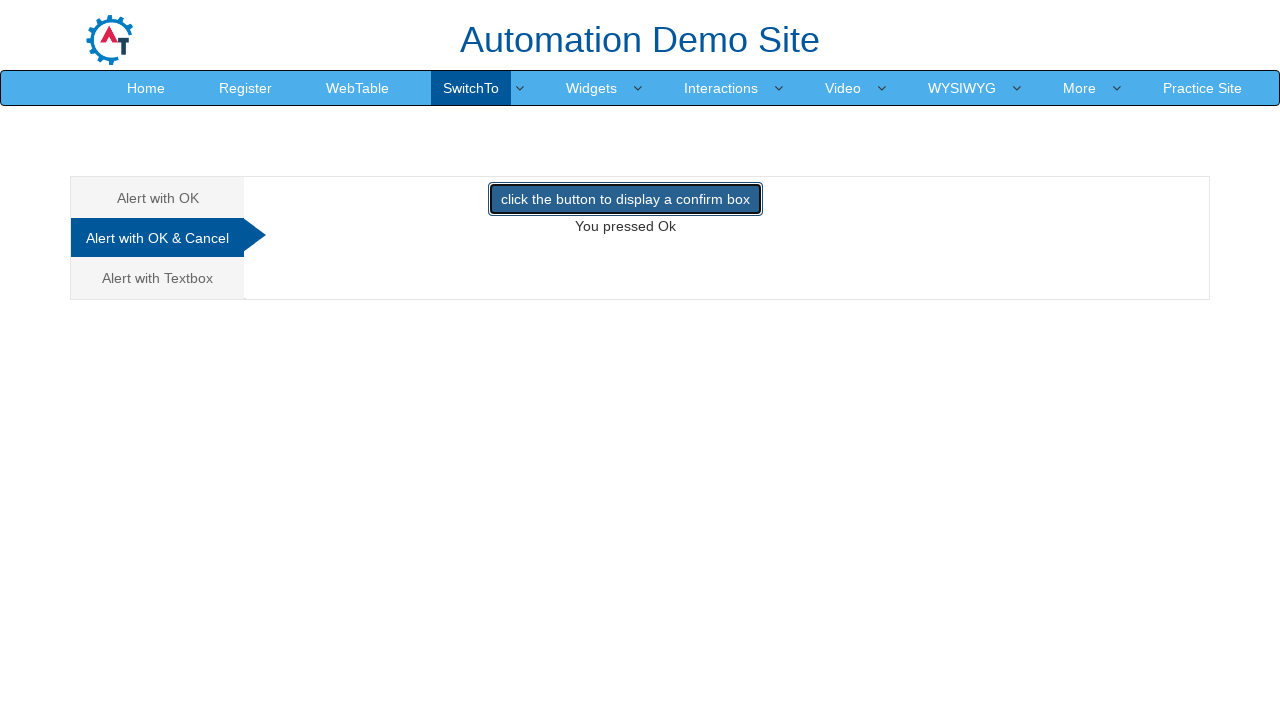

Clicked on 'Alert with Textbox' tab at (158, 278) on a:has-text('Textbox')
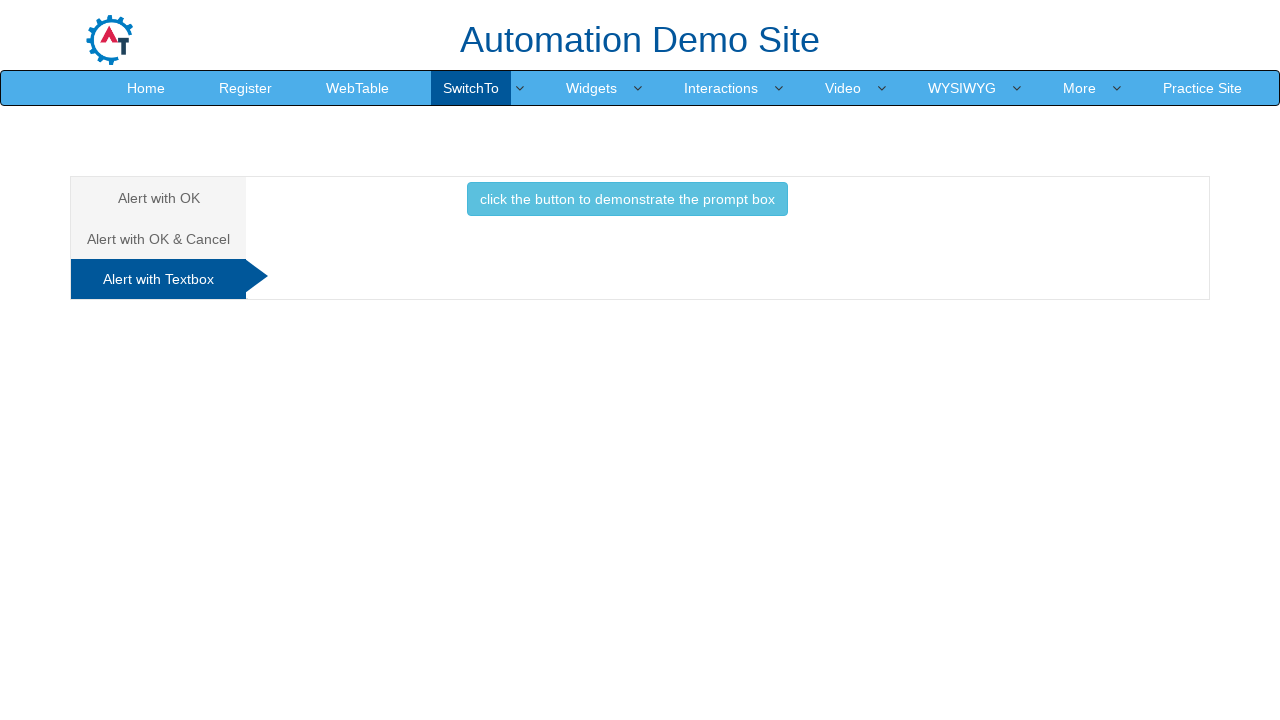

Clicked button to display prompt dialog box at (627, 199) on xpath=//*[contains(@class,'btn-info')]
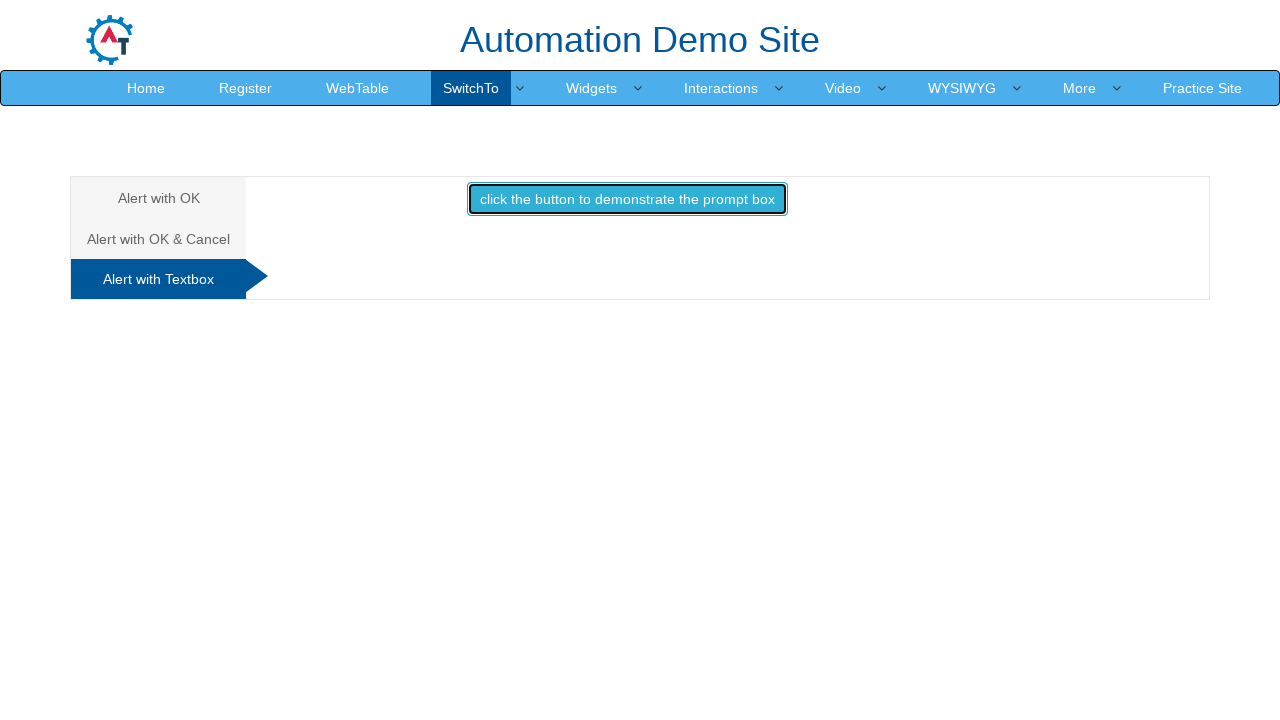

Set up dialog handler to accept prompt with text 'Reema'
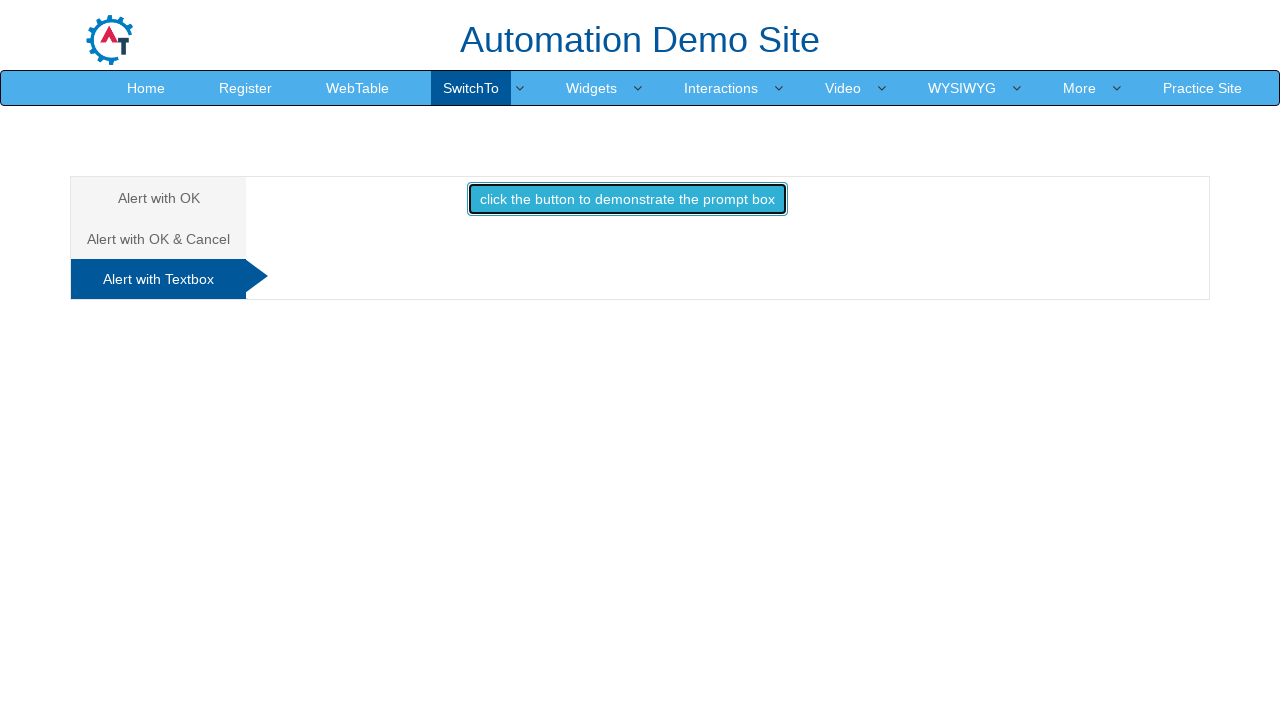

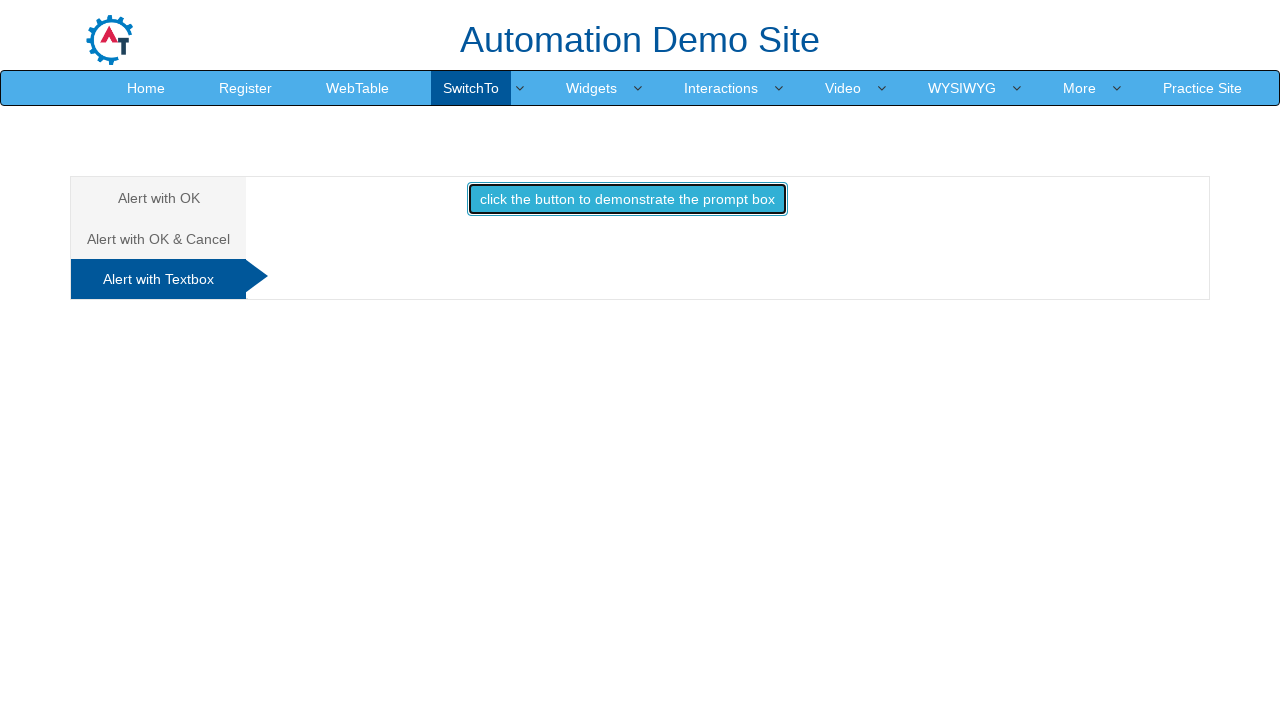